Navigates through a school website menu system by clicking on Schools, then Government, and finally State Govt links

Starting URL: https://schooledn.py.gov.in/admission/hsc.html

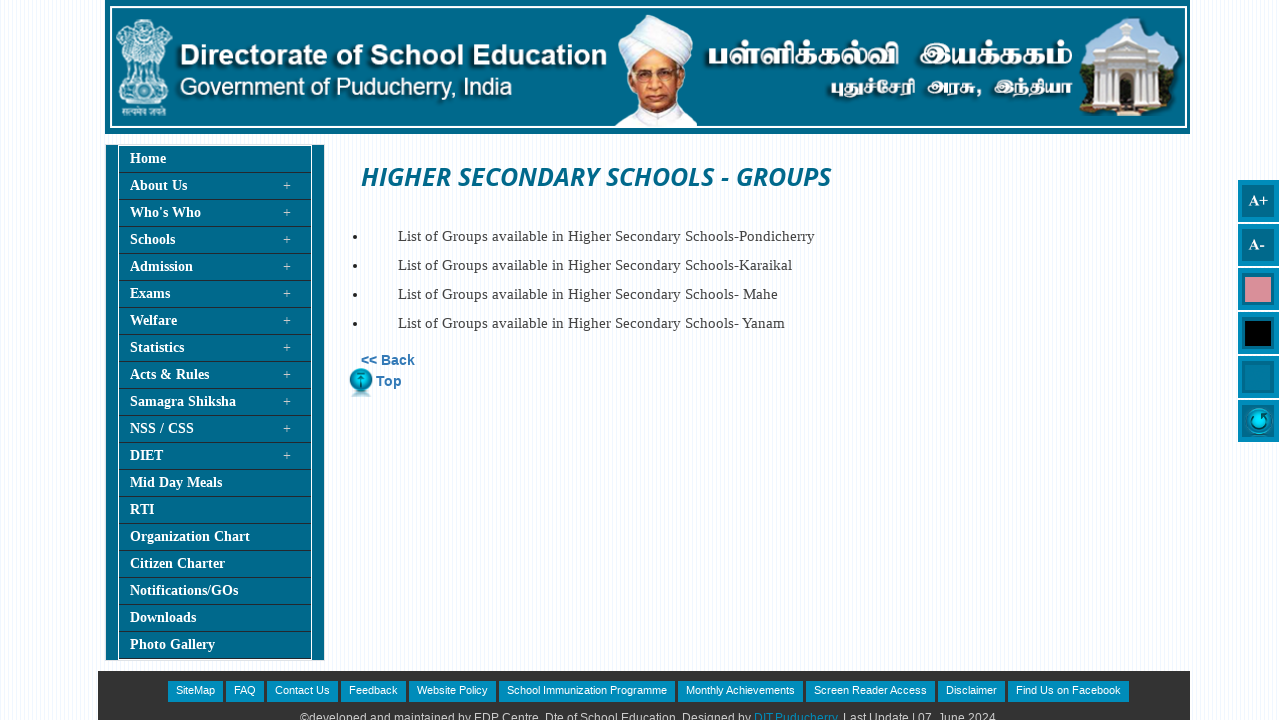

Clicked on the 'Schools' menu link at (215, 240) on xpath=//A[@href='#'][text()='Schools']
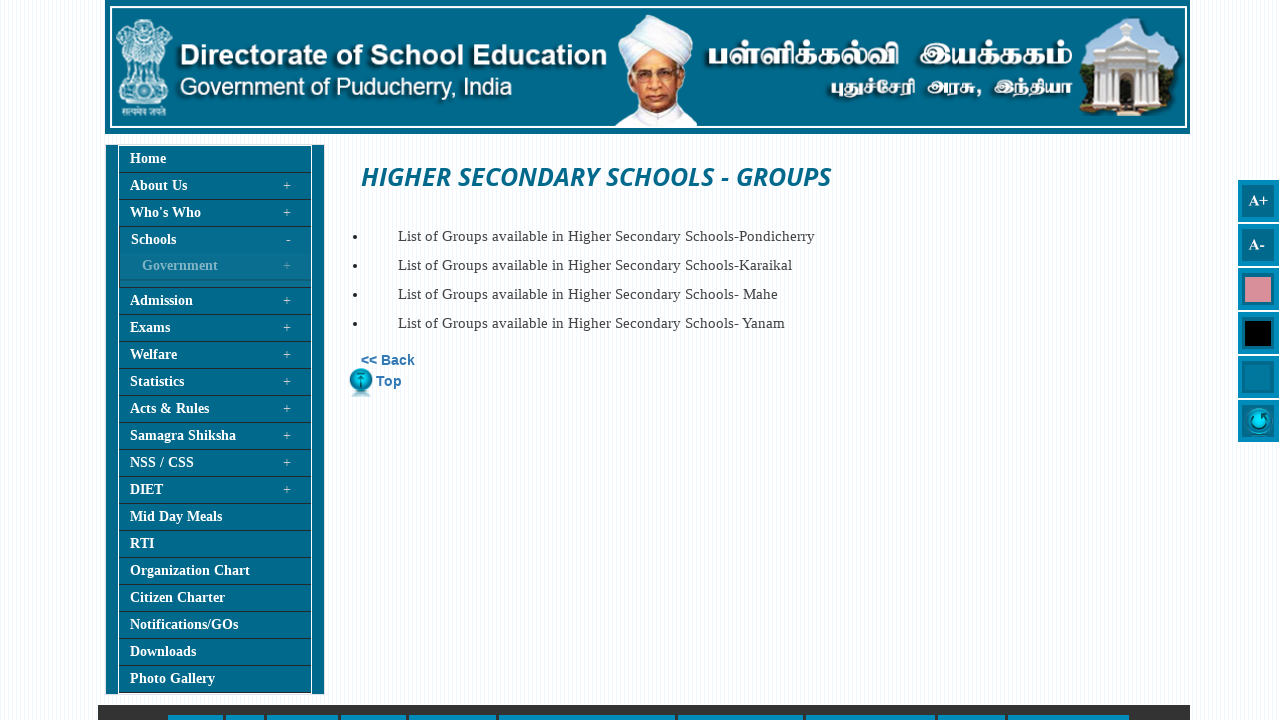

Clicked on the 'Government' submenu link at (194, 267) on xpath=//A[@href='#'][text()='Government']
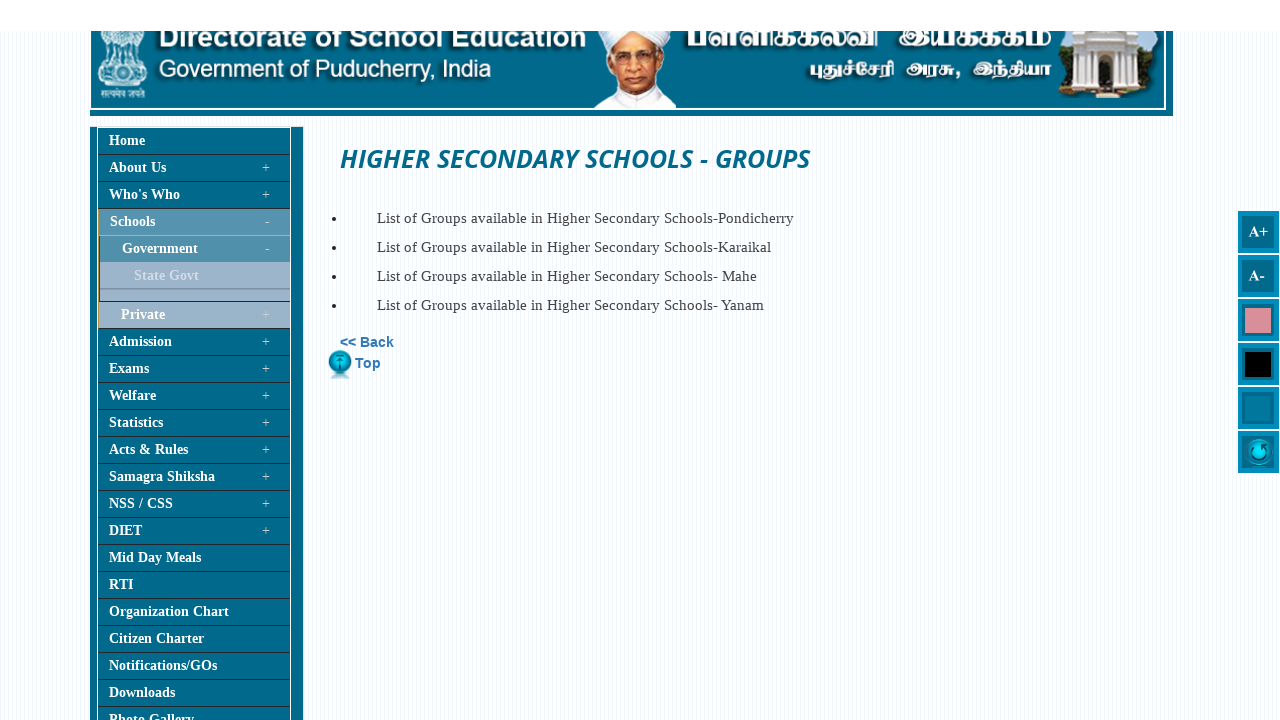

Clicked on the 'State Govt' link at (216, 204) on xpath=//A[@href='../schools/stateGovt.html'][text()='State Govt']
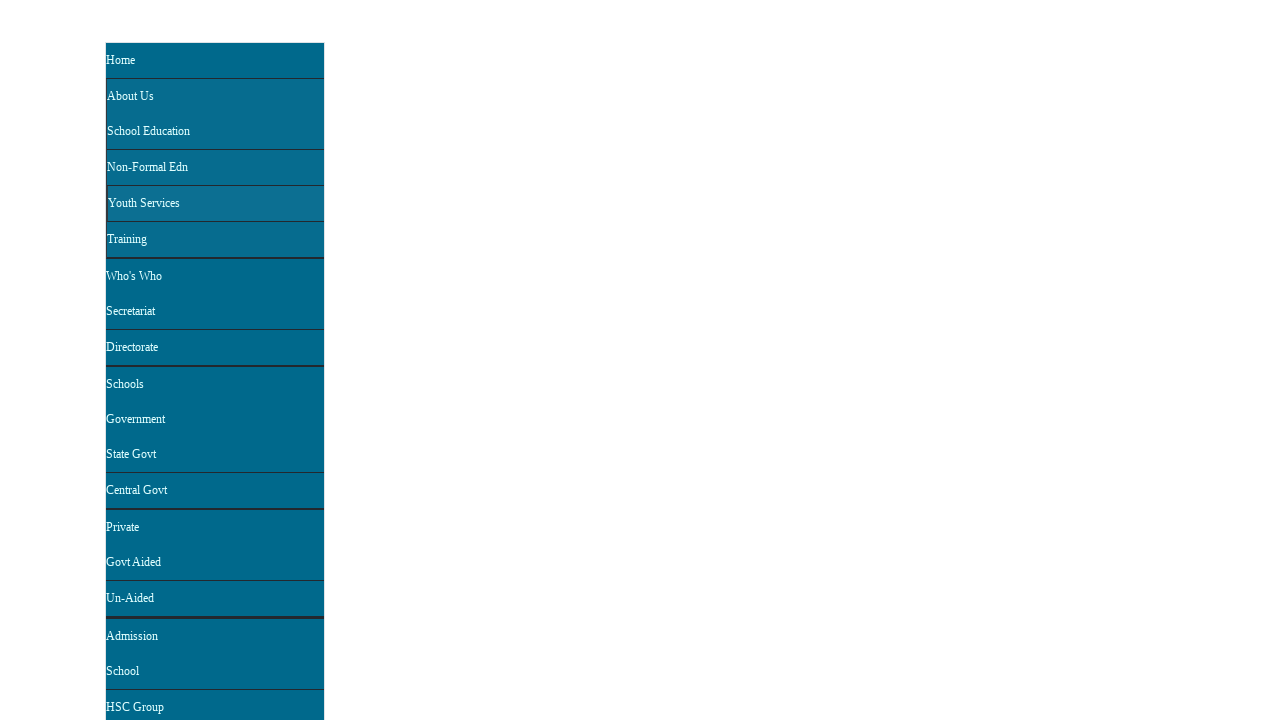

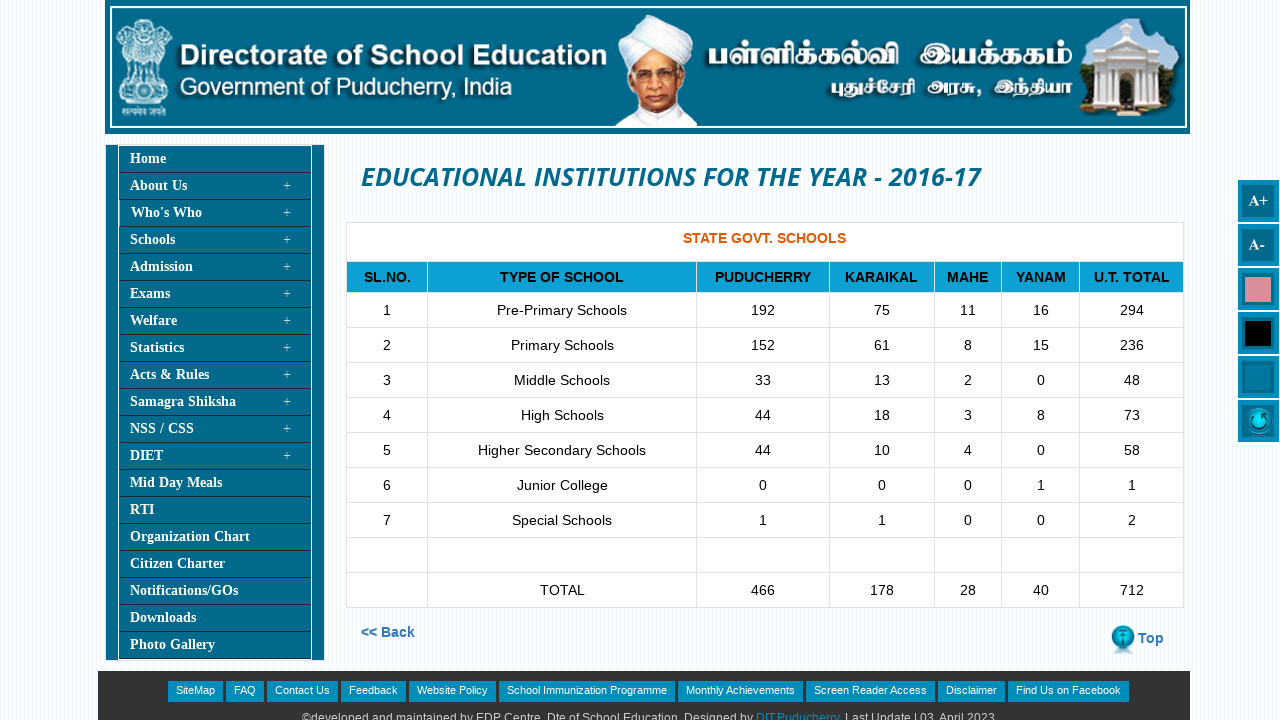